Tests that edits are cancelled when pressing Escape key

Starting URL: https://demo.playwright.dev/todomvc

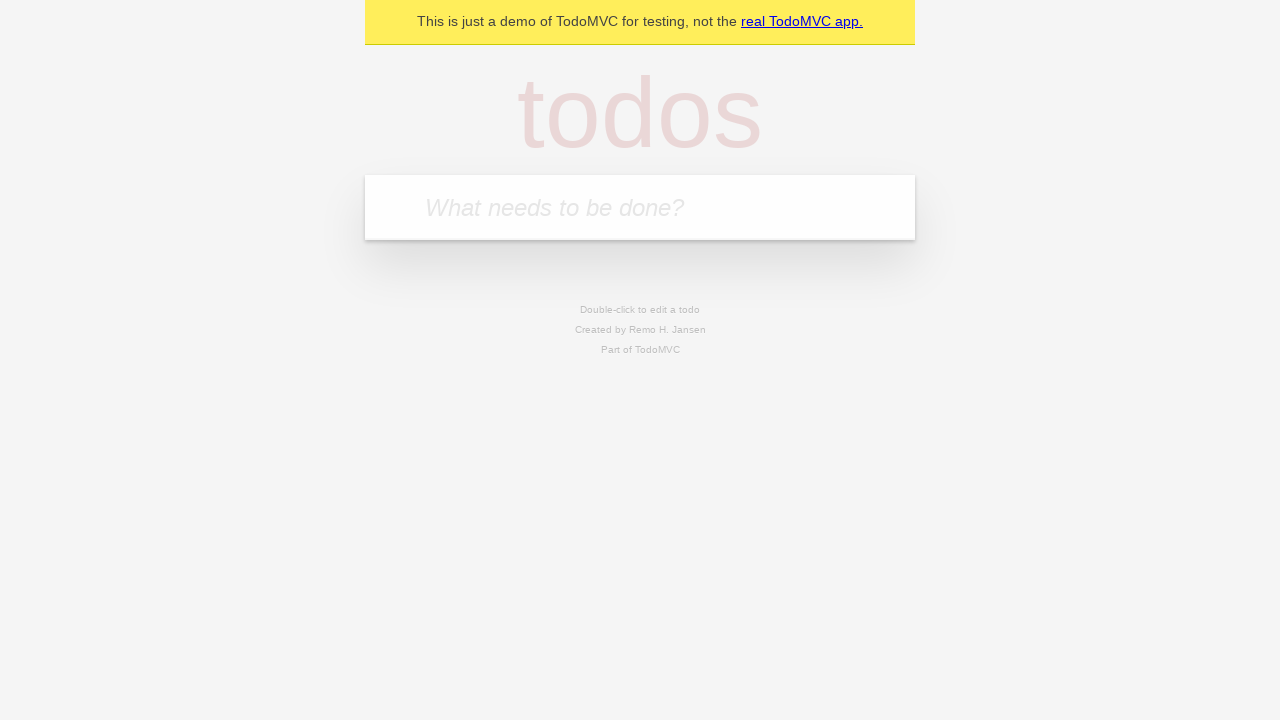

Filled new todo input with 'buy some cheese' on internal:attr=[placeholder="What needs to be done?"i]
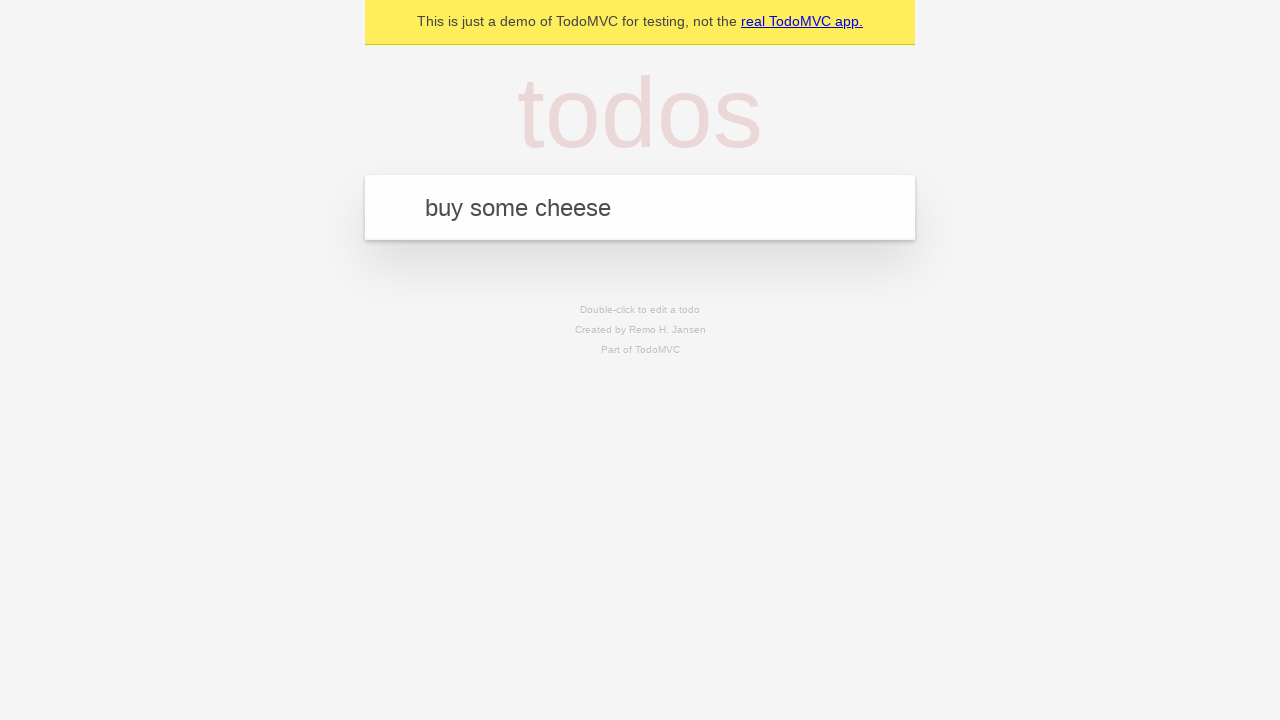

Pressed Enter to add todo 'buy some cheese' on internal:attr=[placeholder="What needs to be done?"i]
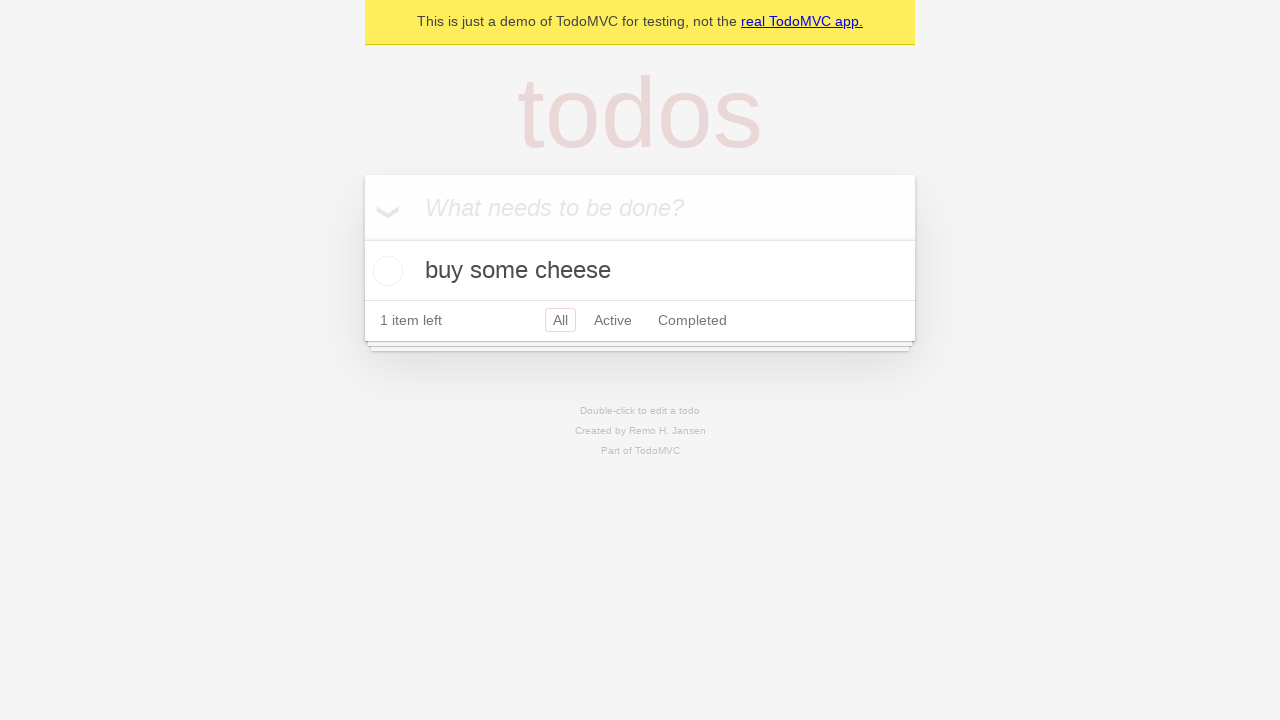

Filled new todo input with 'feed the cat' on internal:attr=[placeholder="What needs to be done?"i]
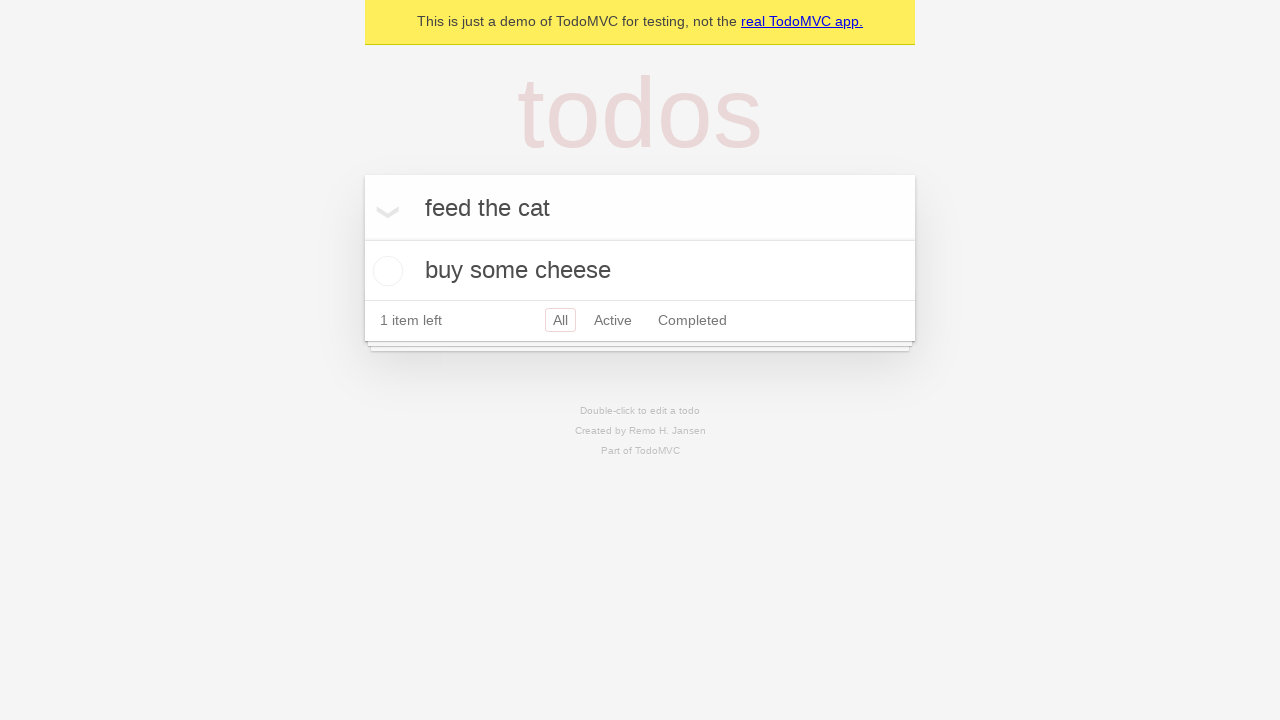

Pressed Enter to add todo 'feed the cat' on internal:attr=[placeholder="What needs to be done?"i]
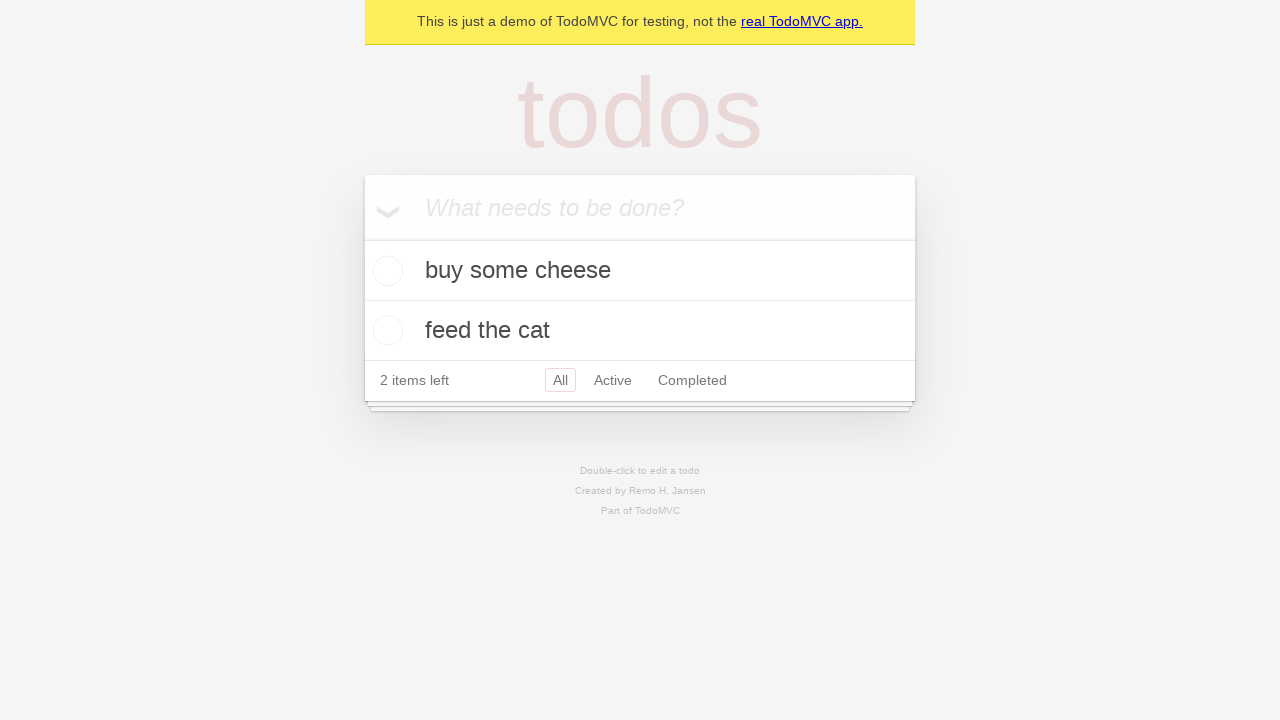

Filled new todo input with 'book a doctors appointment' on internal:attr=[placeholder="What needs to be done?"i]
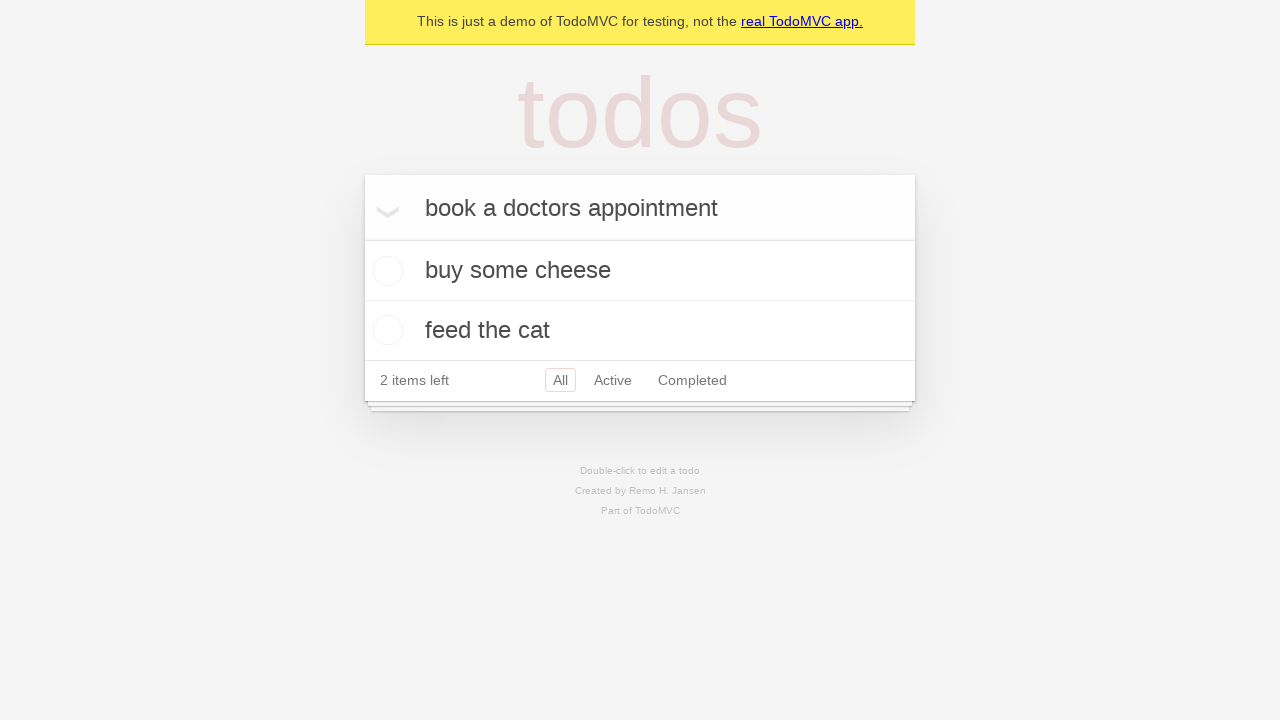

Pressed Enter to add todo 'book a doctors appointment' on internal:attr=[placeholder="What needs to be done?"i]
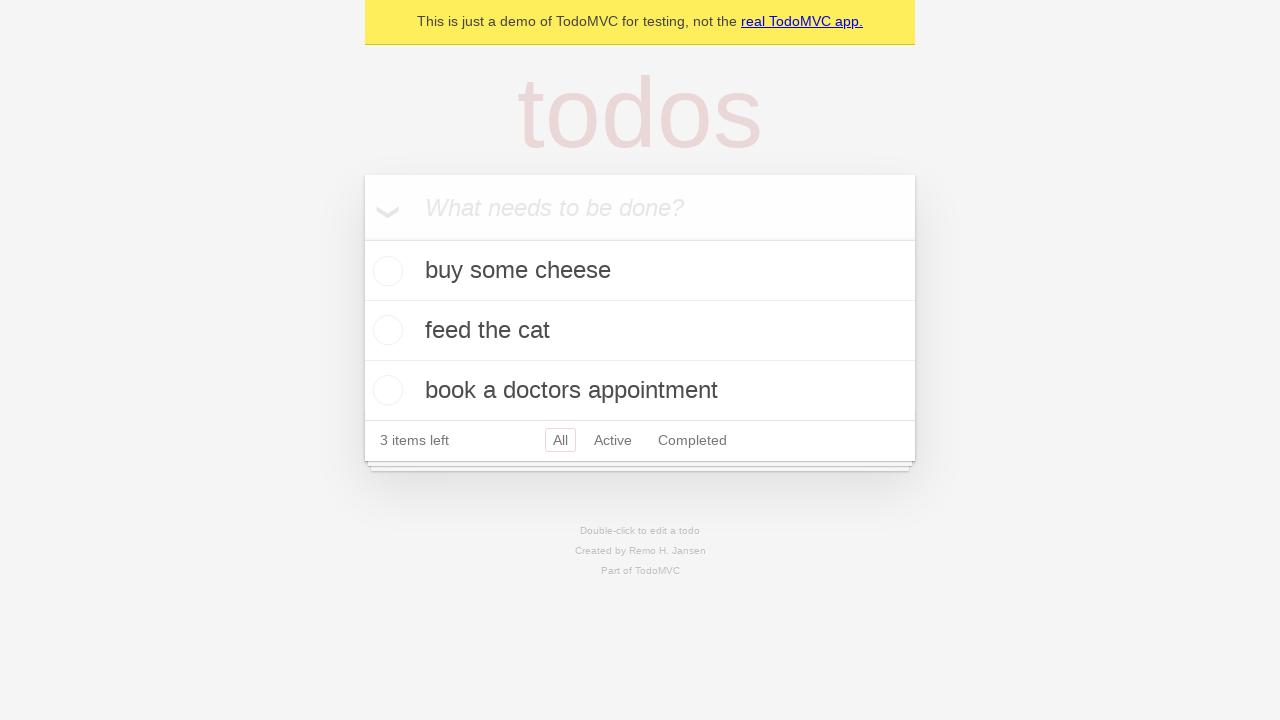

Waited for all 3 todo items to be loaded
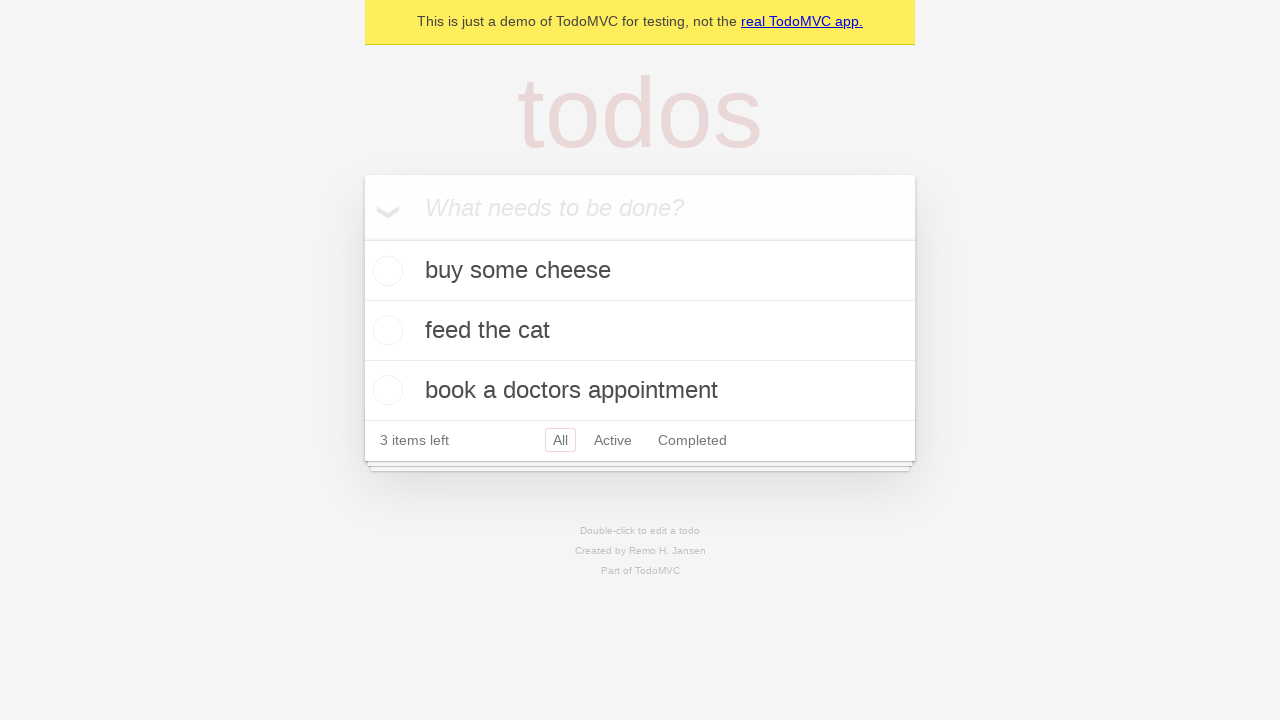

Double-clicked on the second todo item to enter edit mode at (640, 331) on internal:testid=[data-testid="todo-item"s] >> nth=1
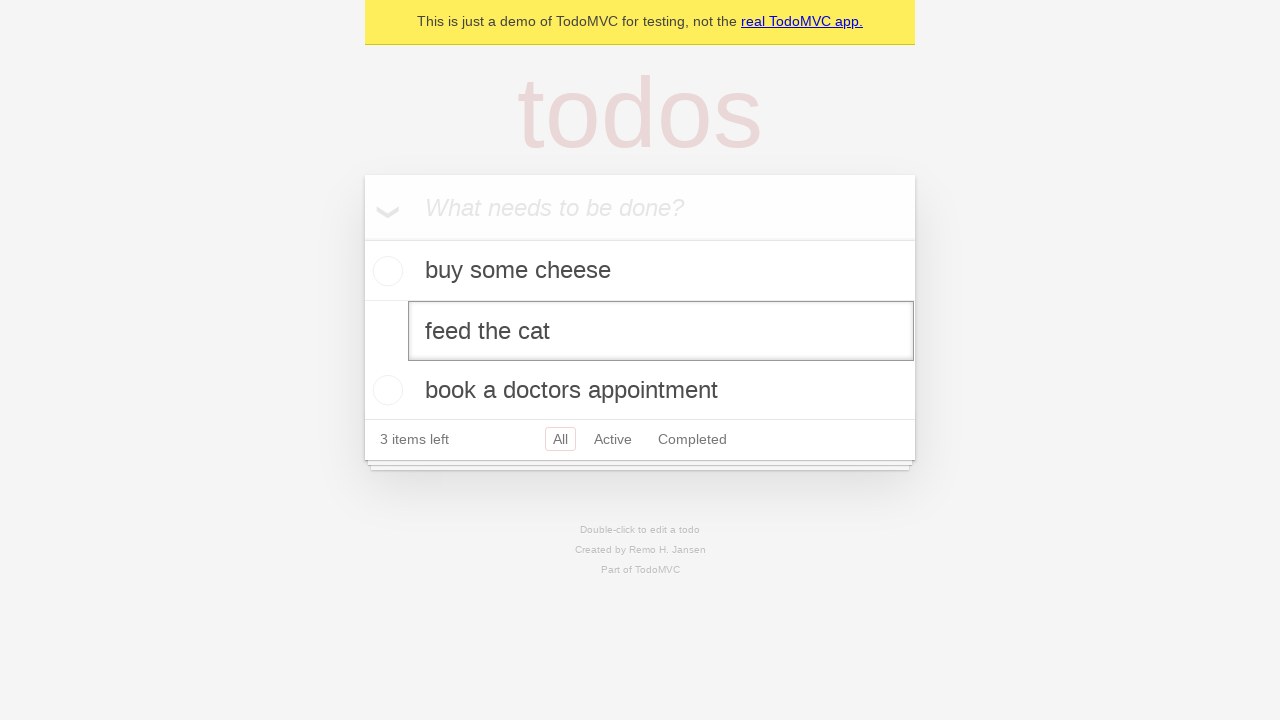

Filled edit textbox with 'buy some sausages' on internal:testid=[data-testid="todo-item"s] >> nth=1 >> internal:role=textbox[nam
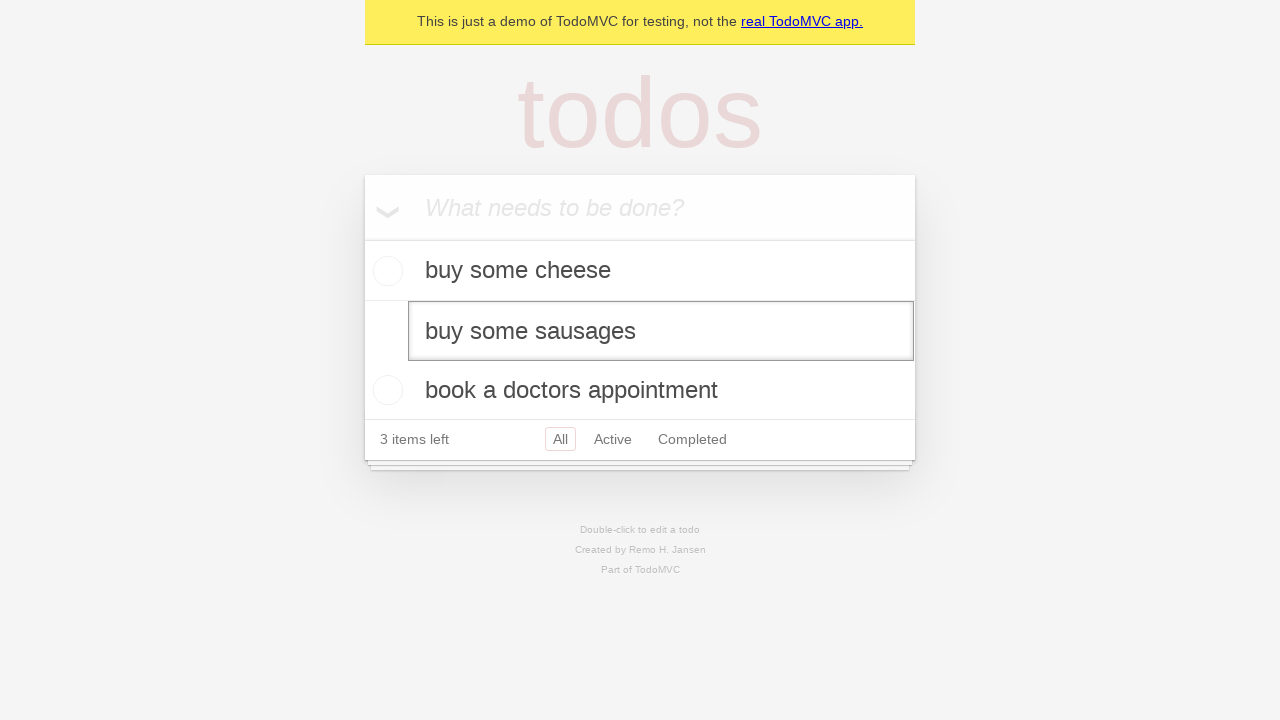

Pressed Escape key to cancel the edit on internal:testid=[data-testid="todo-item"s] >> nth=1 >> internal:role=textbox[nam
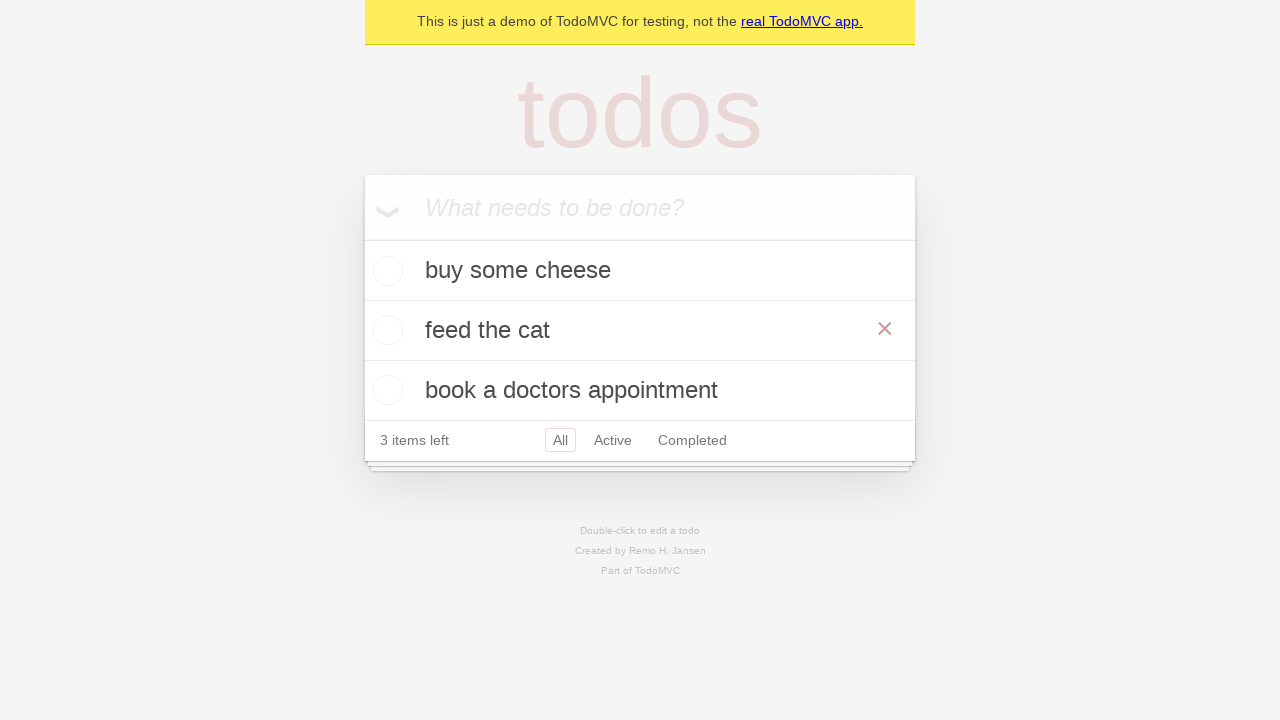

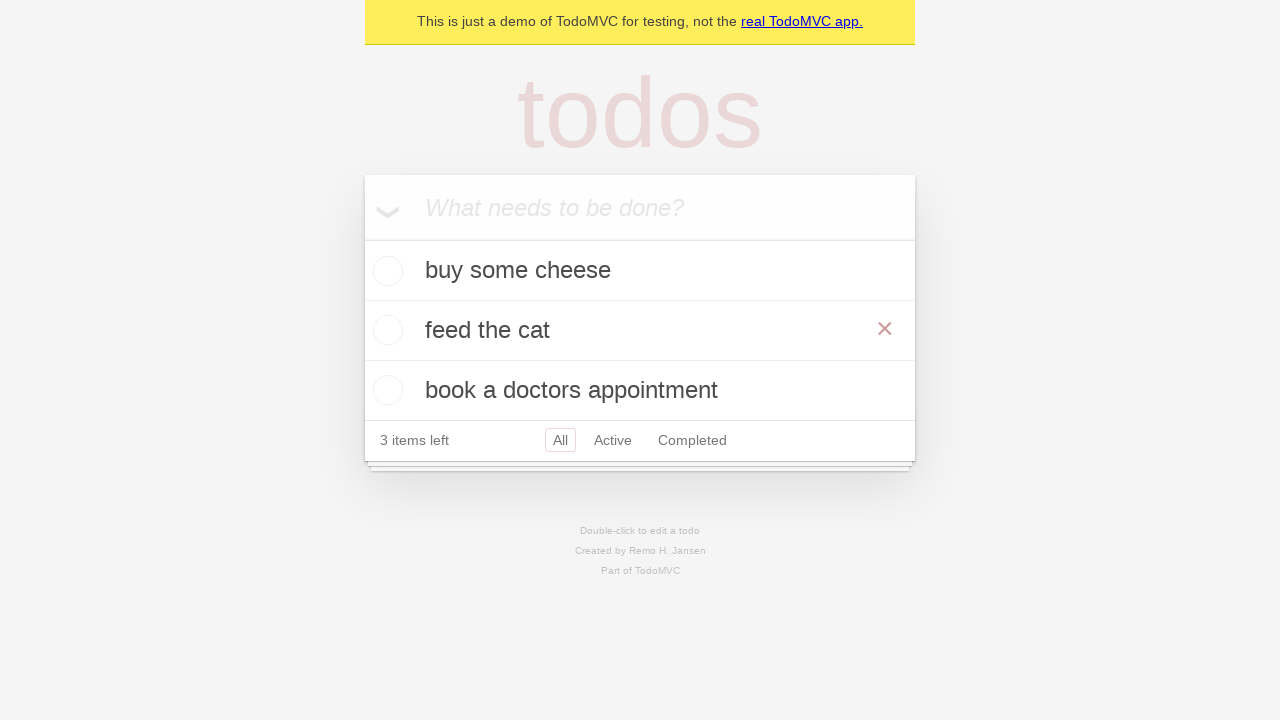